Tests scrolling to a specific element by scrolling to the Inputs link and clicking it

Starting URL: https://practice.cydeo.com/

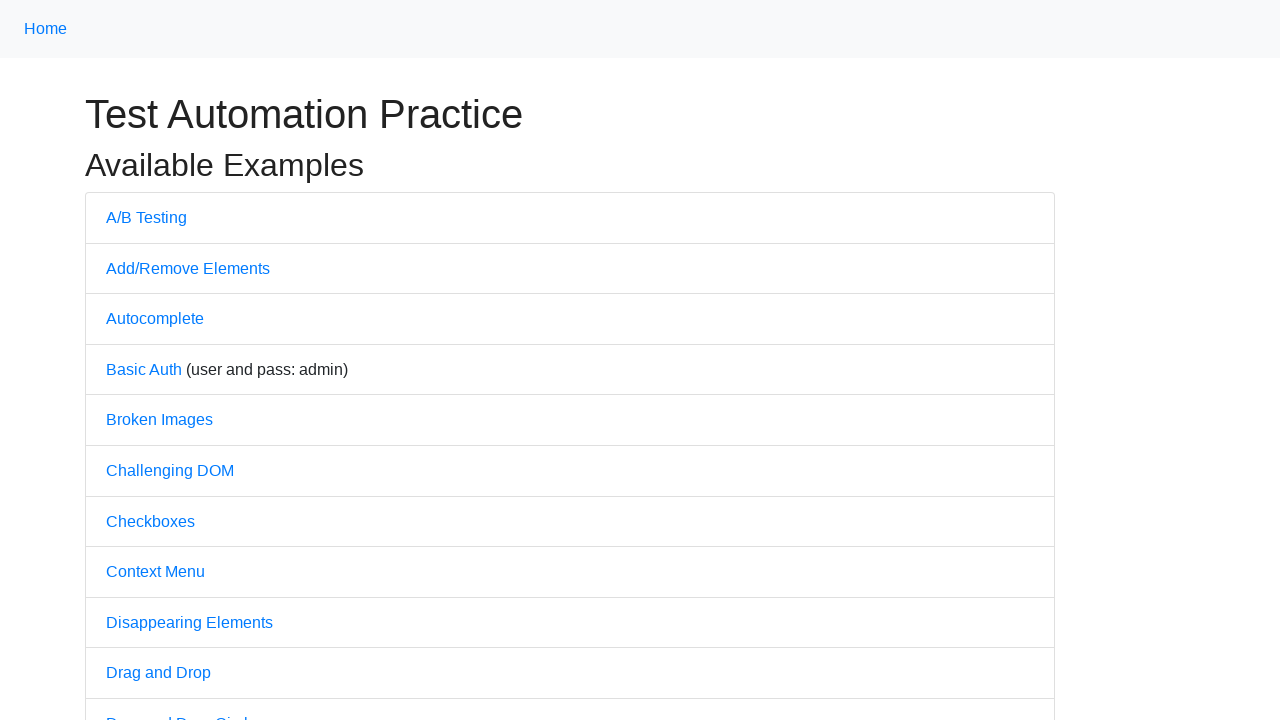

Located the Inputs link on the page
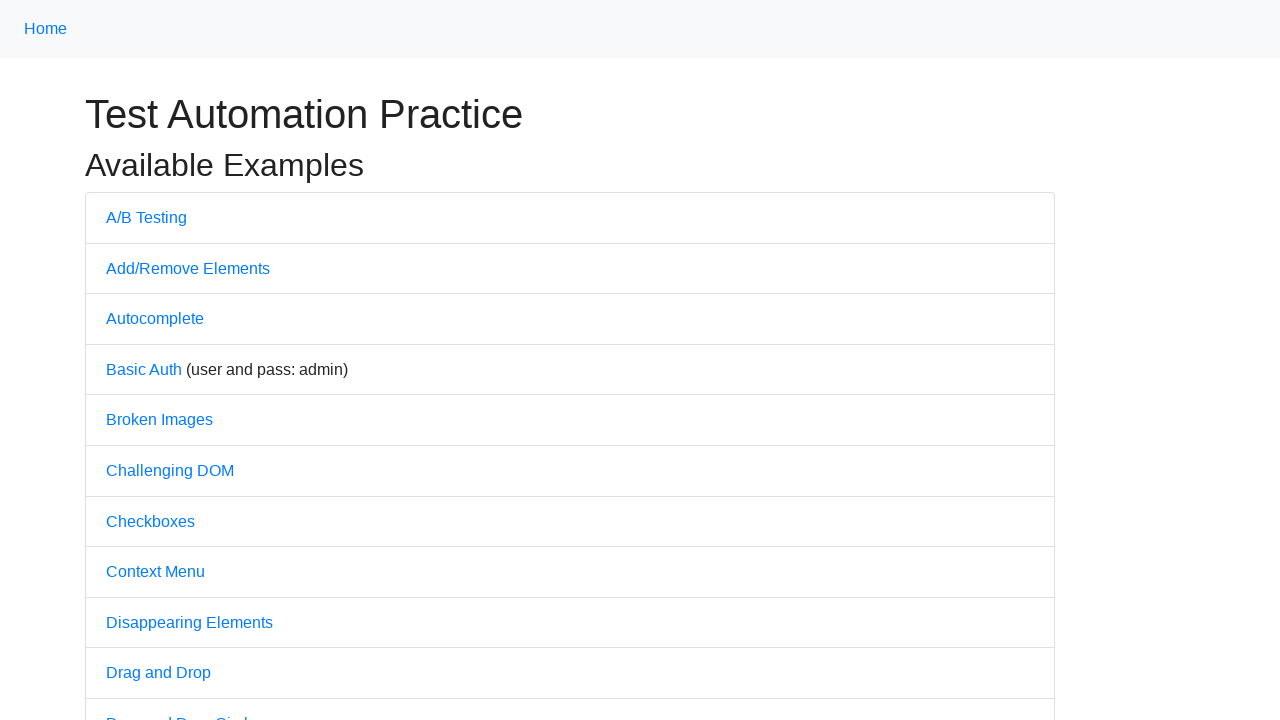

Scrolled to the Inputs link to make it visible
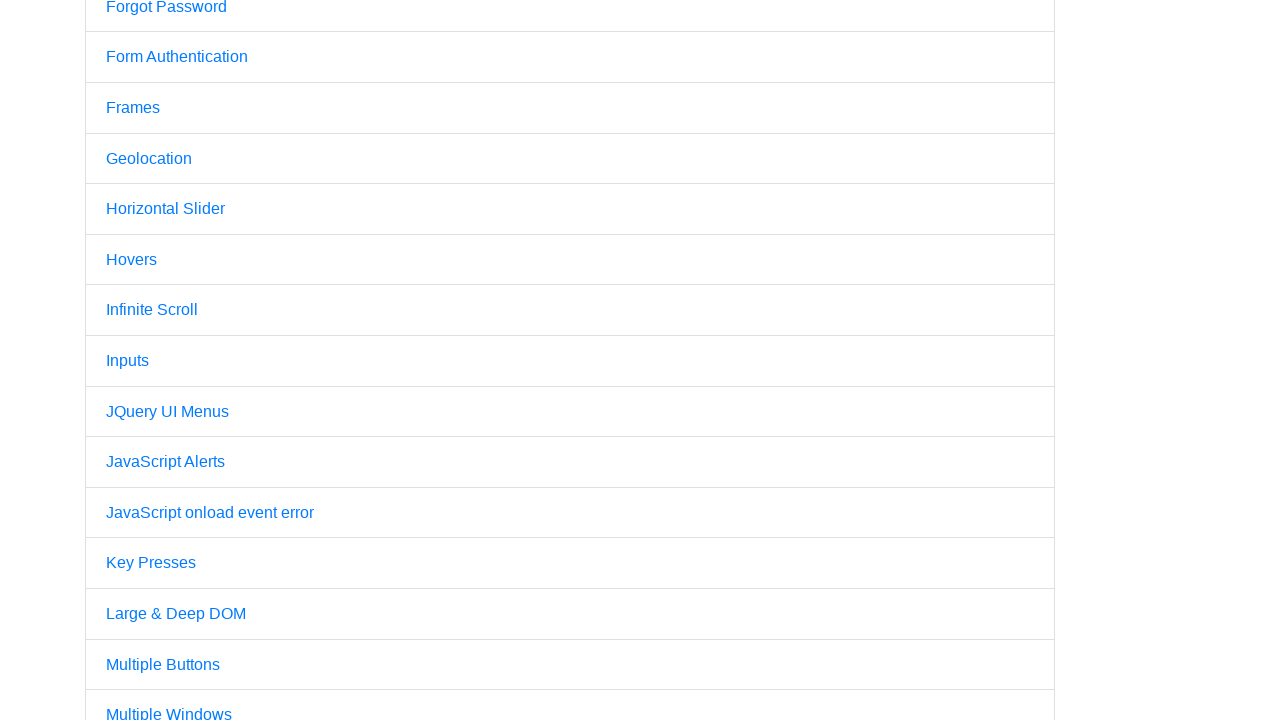

Clicked on the Inputs link at (128, 361) on internal:text="Inputs"i
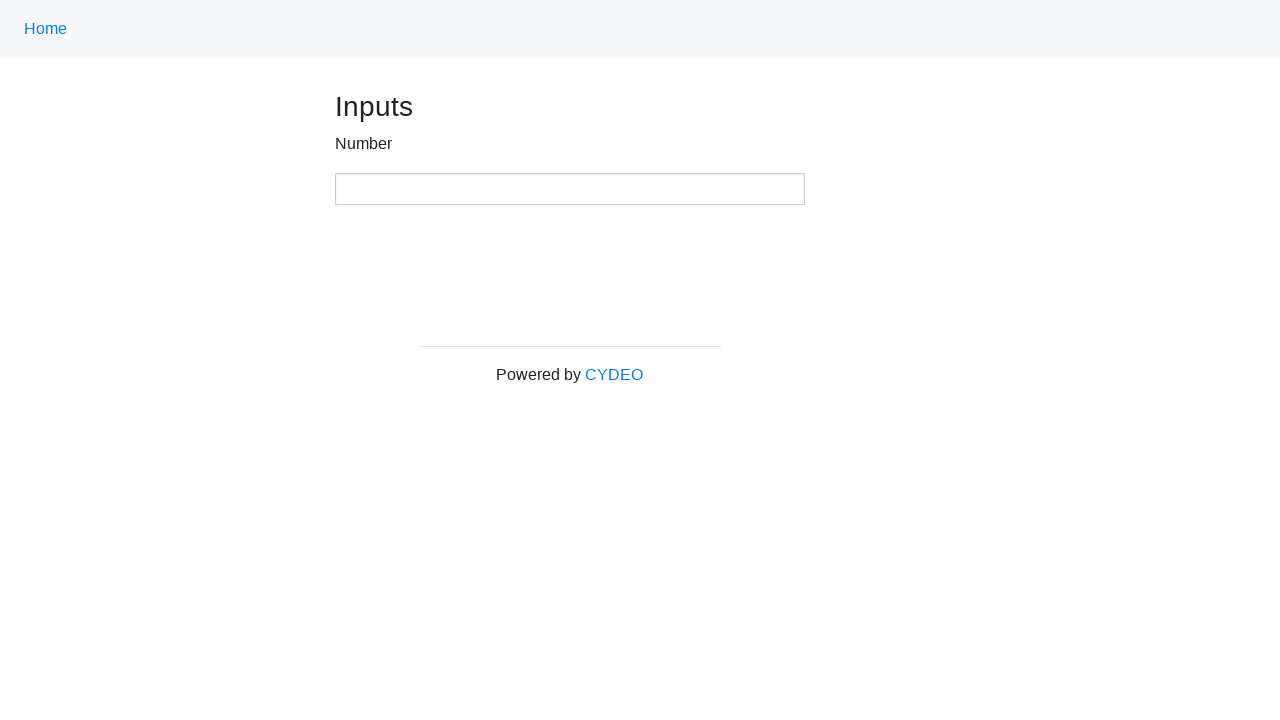

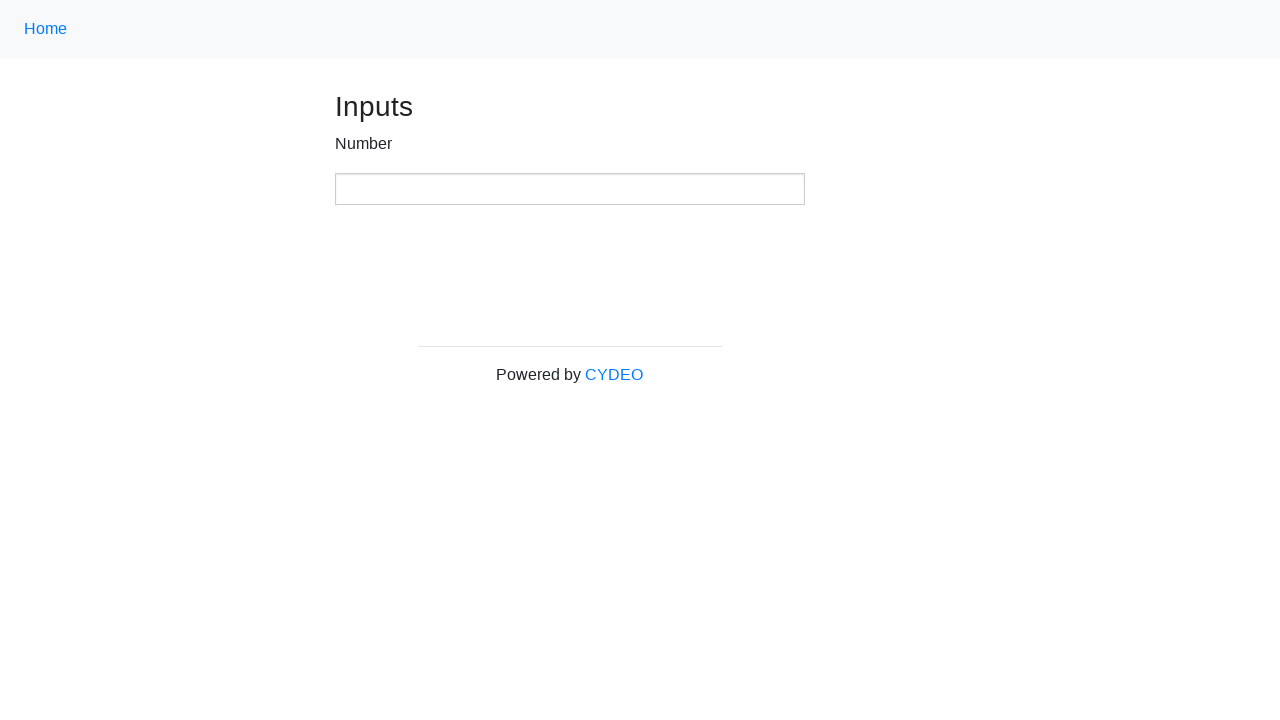